Tests filtering through all views and returning to show all items

Starting URL: https://demo.playwright.dev/todomvc

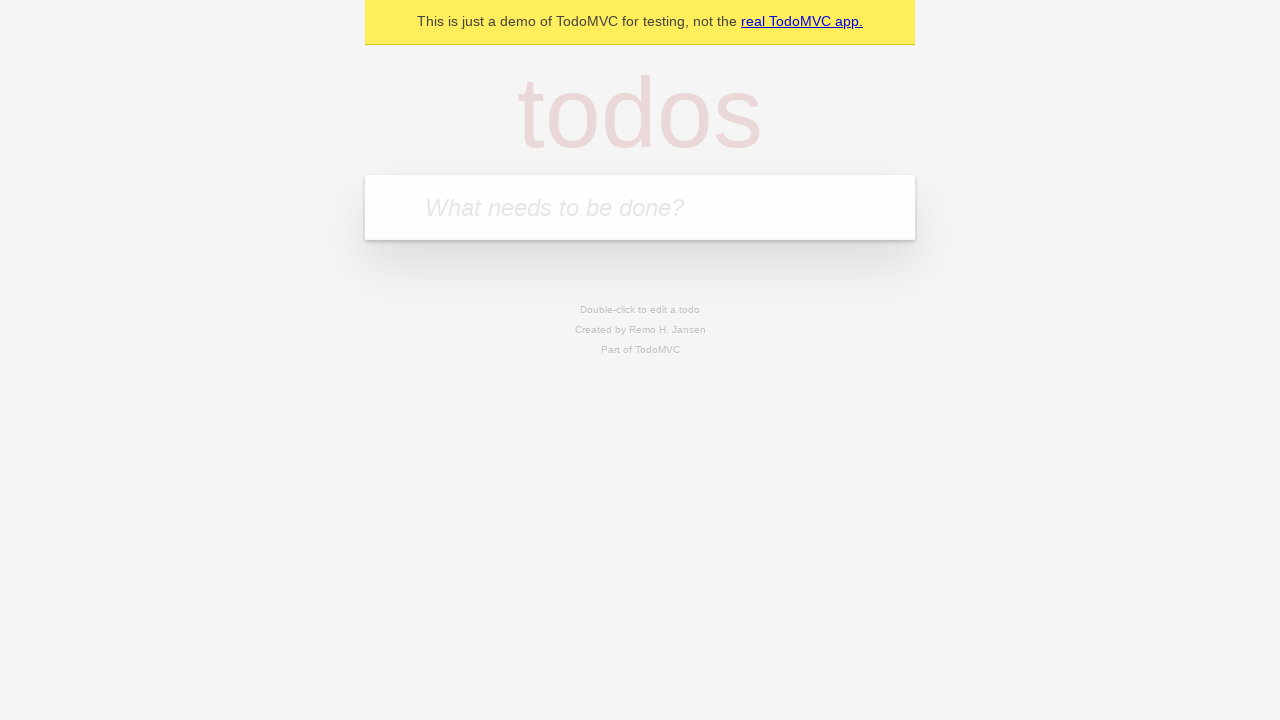

Filled todo input with 'buy some cheese' on internal:attr=[placeholder="What needs to be done?"i]
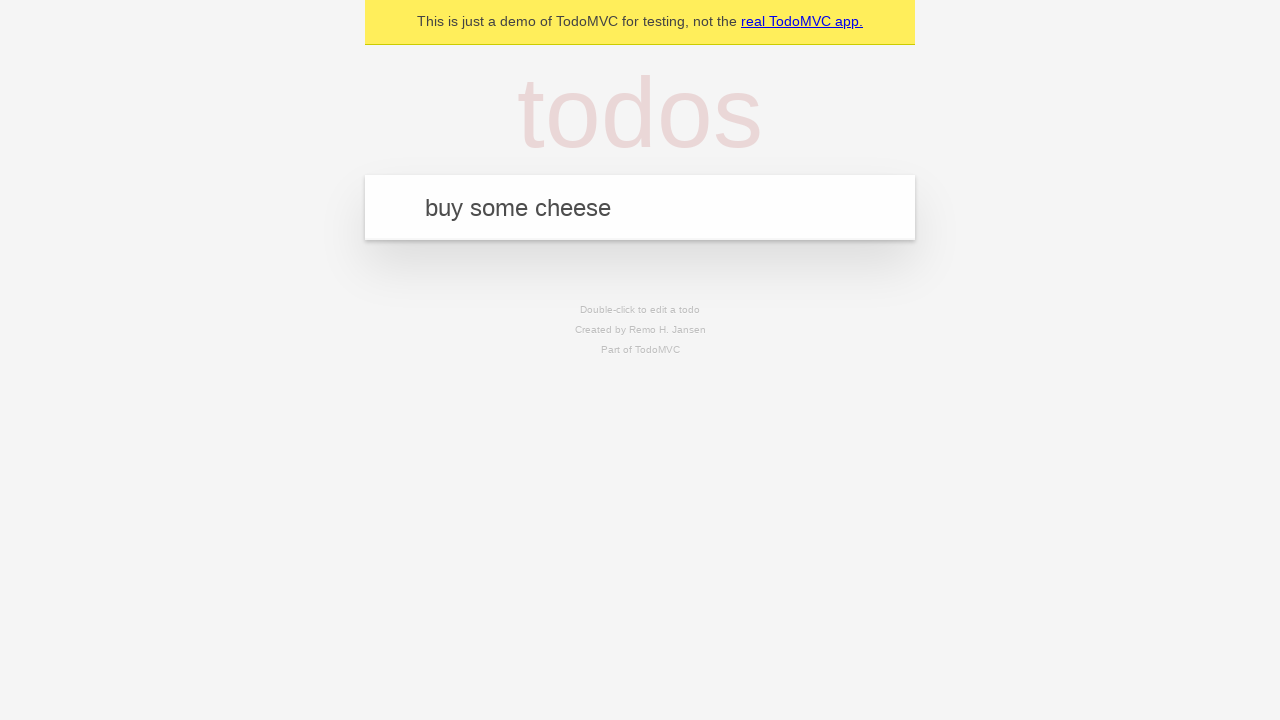

Pressed Enter to add first todo item on internal:attr=[placeholder="What needs to be done?"i]
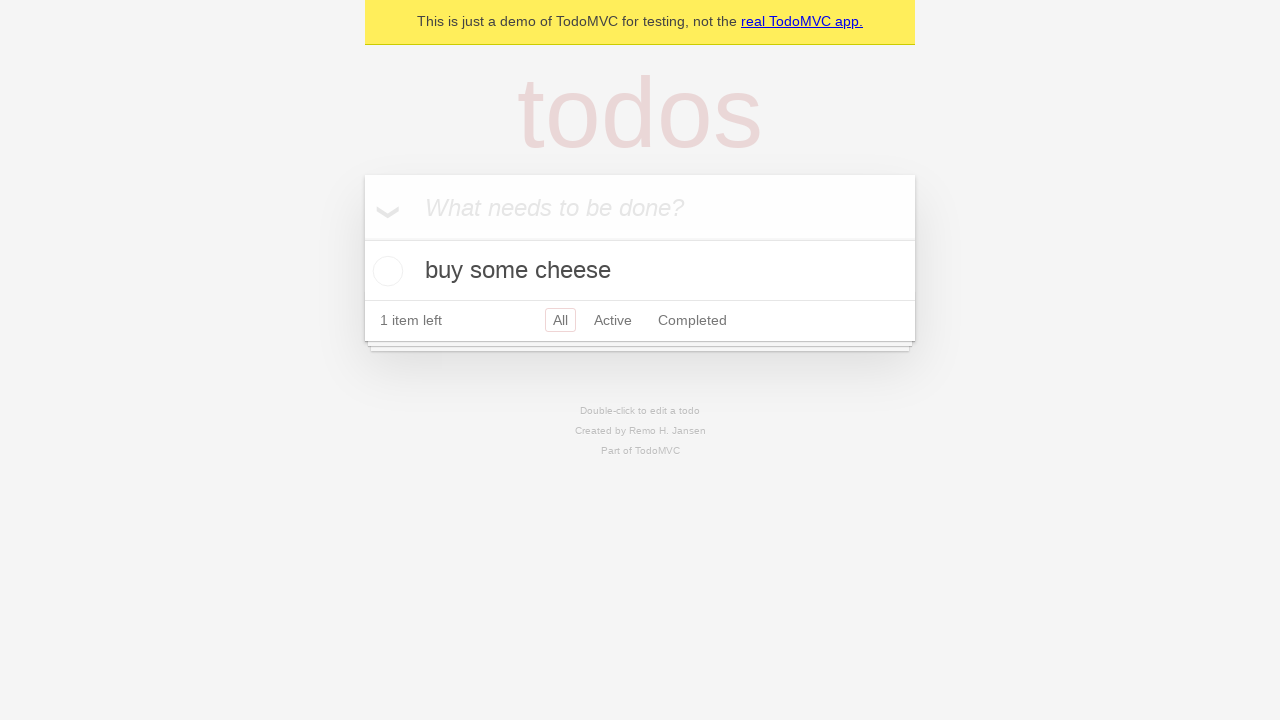

Filled todo input with 'feed the cat' on internal:attr=[placeholder="What needs to be done?"i]
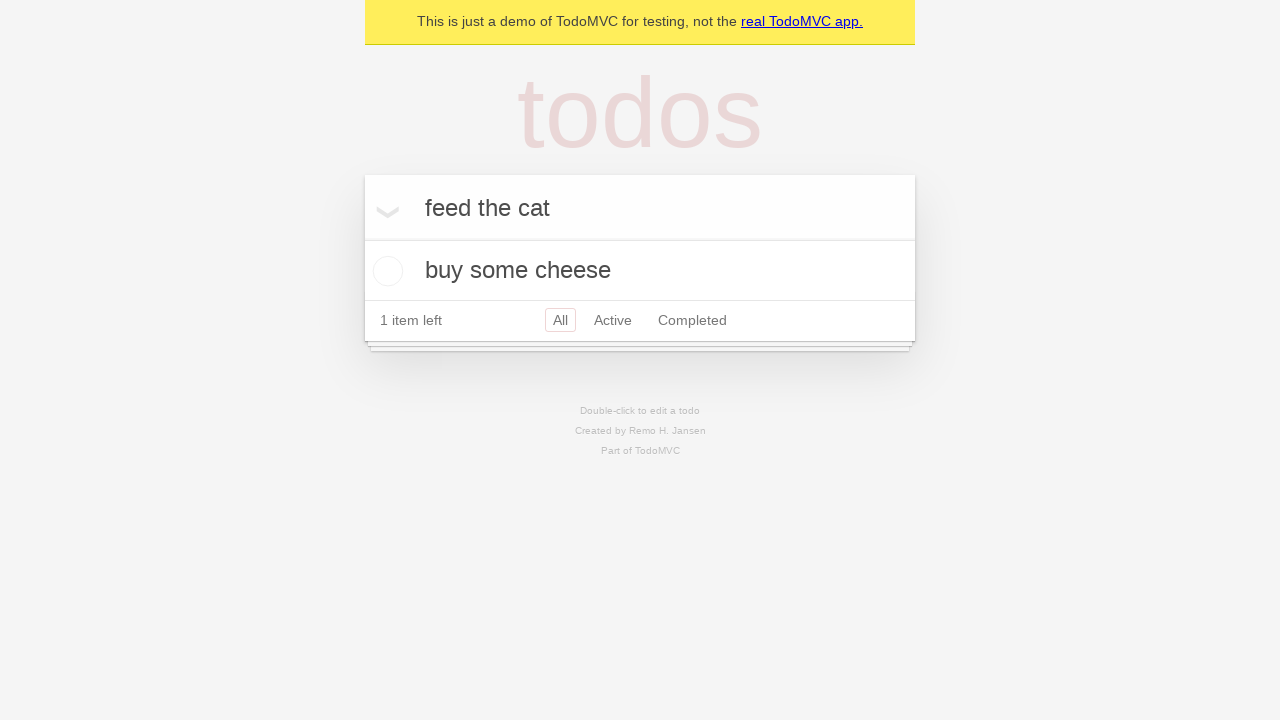

Pressed Enter to add second todo item on internal:attr=[placeholder="What needs to be done?"i]
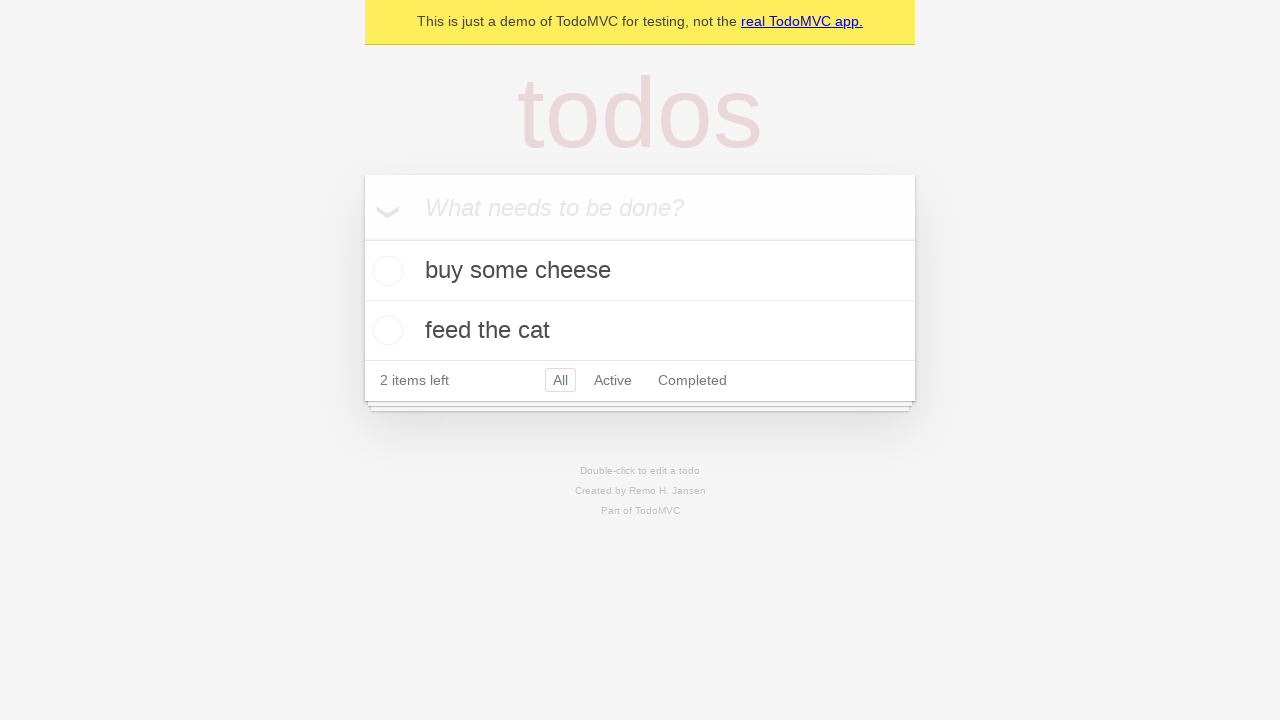

Filled todo input with 'book a doctors appointment' on internal:attr=[placeholder="What needs to be done?"i]
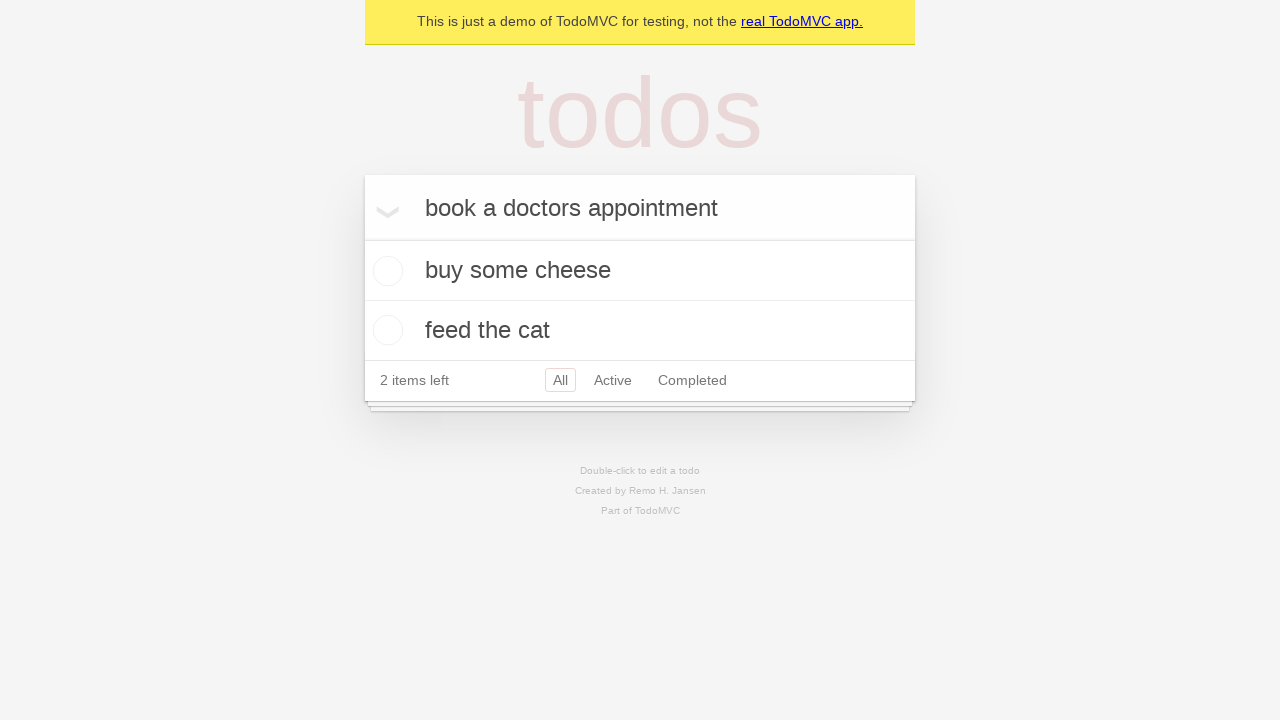

Pressed Enter to add third todo item on internal:attr=[placeholder="What needs to be done?"i]
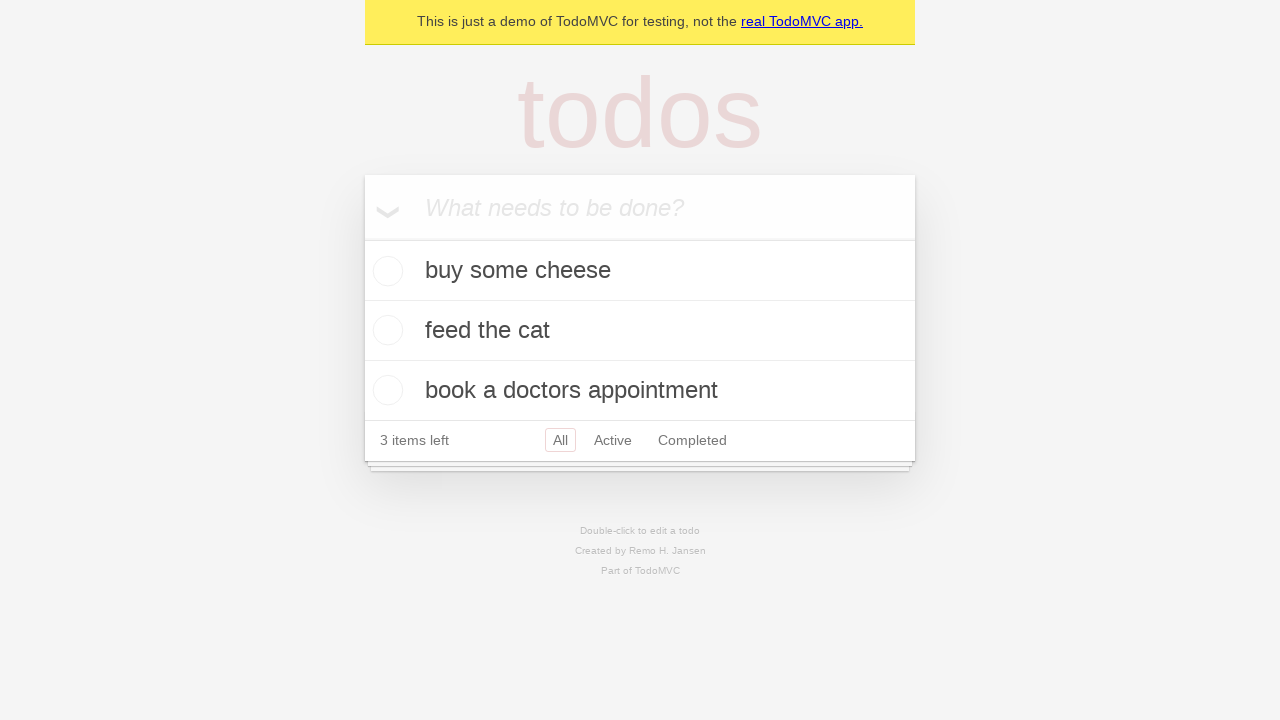

Checked the second todo item as completed at (385, 330) on internal:testid=[data-testid="todo-item"s] >> nth=1 >> internal:role=checkbox
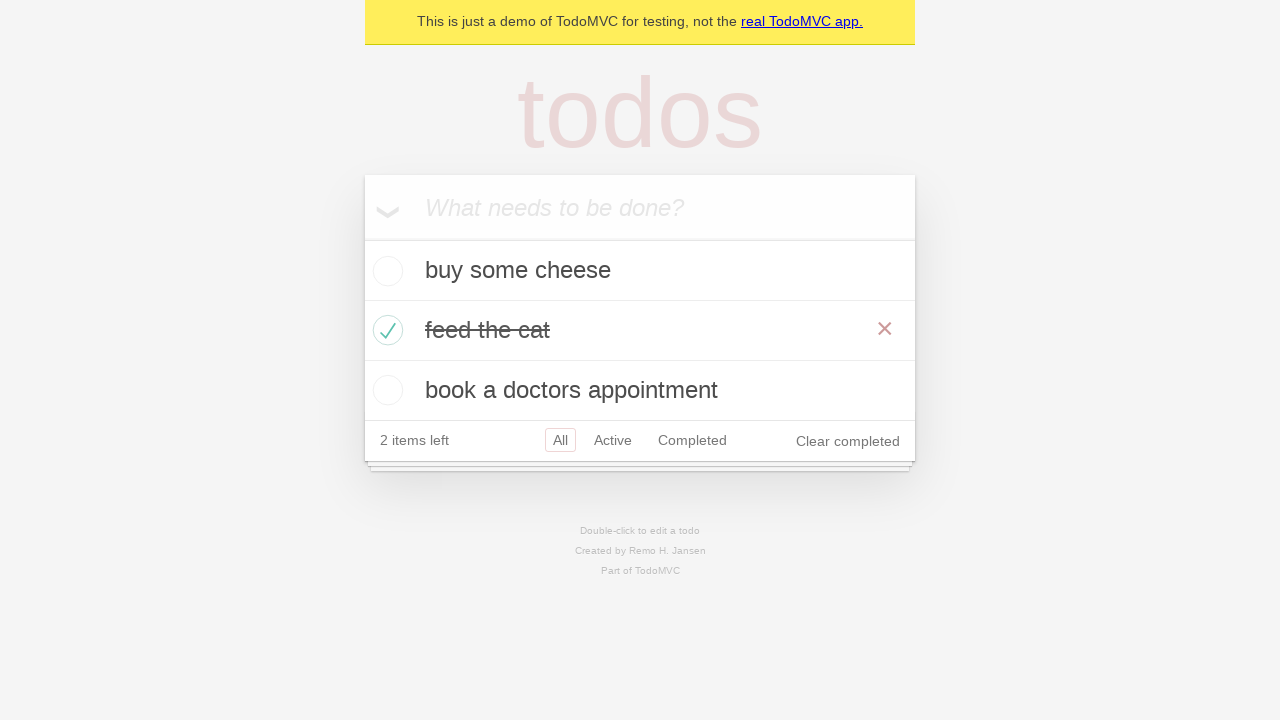

Clicked 'Active' filter to show only active items at (613, 440) on internal:role=link[name="Active"i]
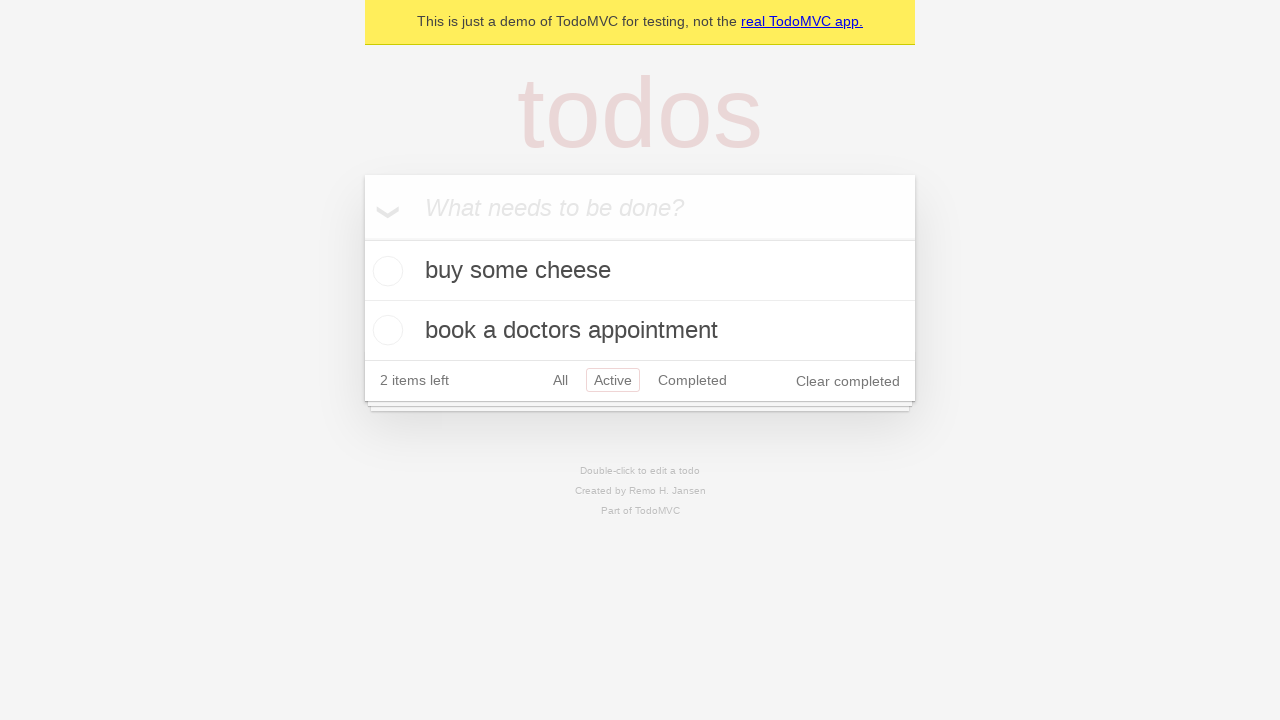

Clicked 'Completed' filter to show only completed items at (692, 380) on internal:role=link[name="Completed"i]
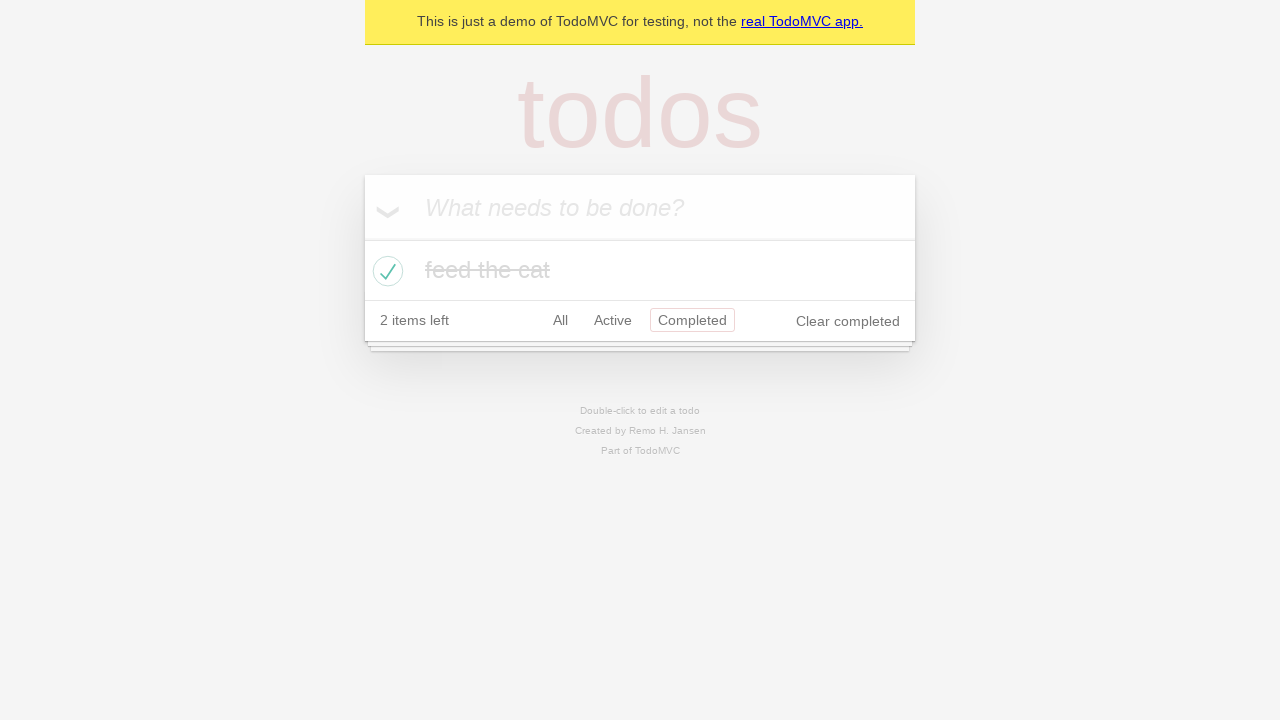

Clicked 'All' filter to display all items at (560, 320) on internal:role=link[name="All"i]
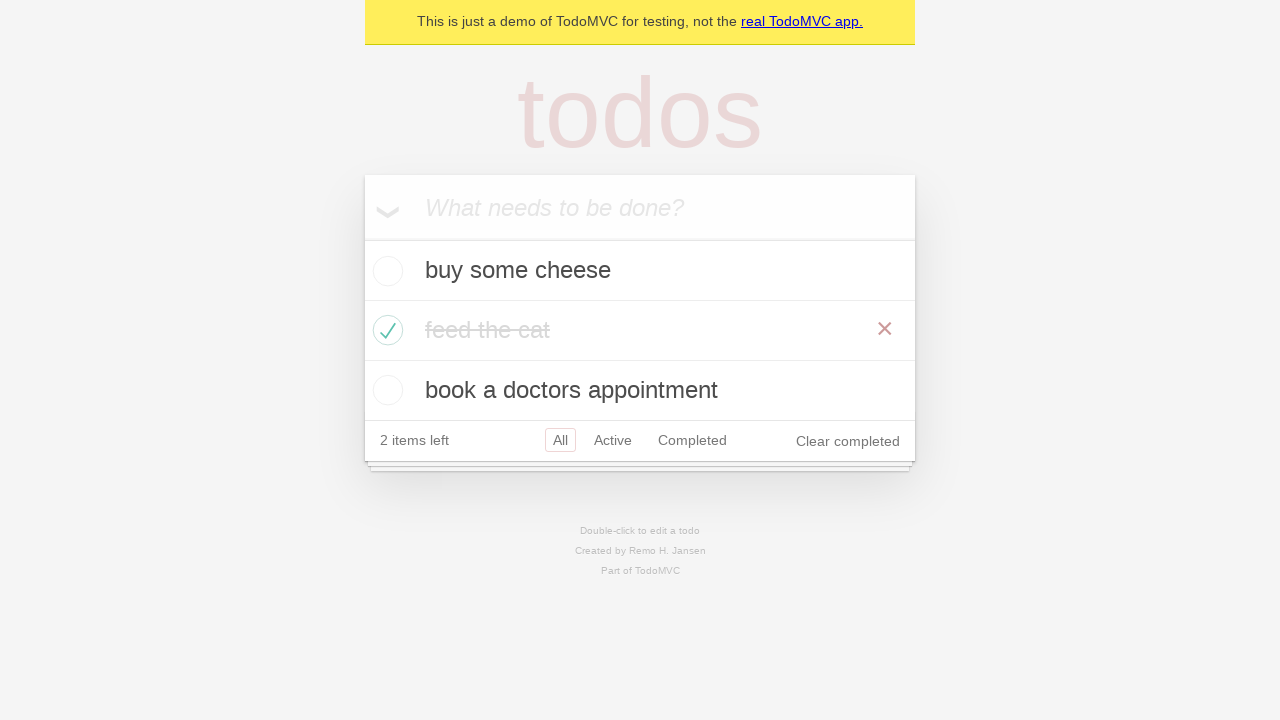

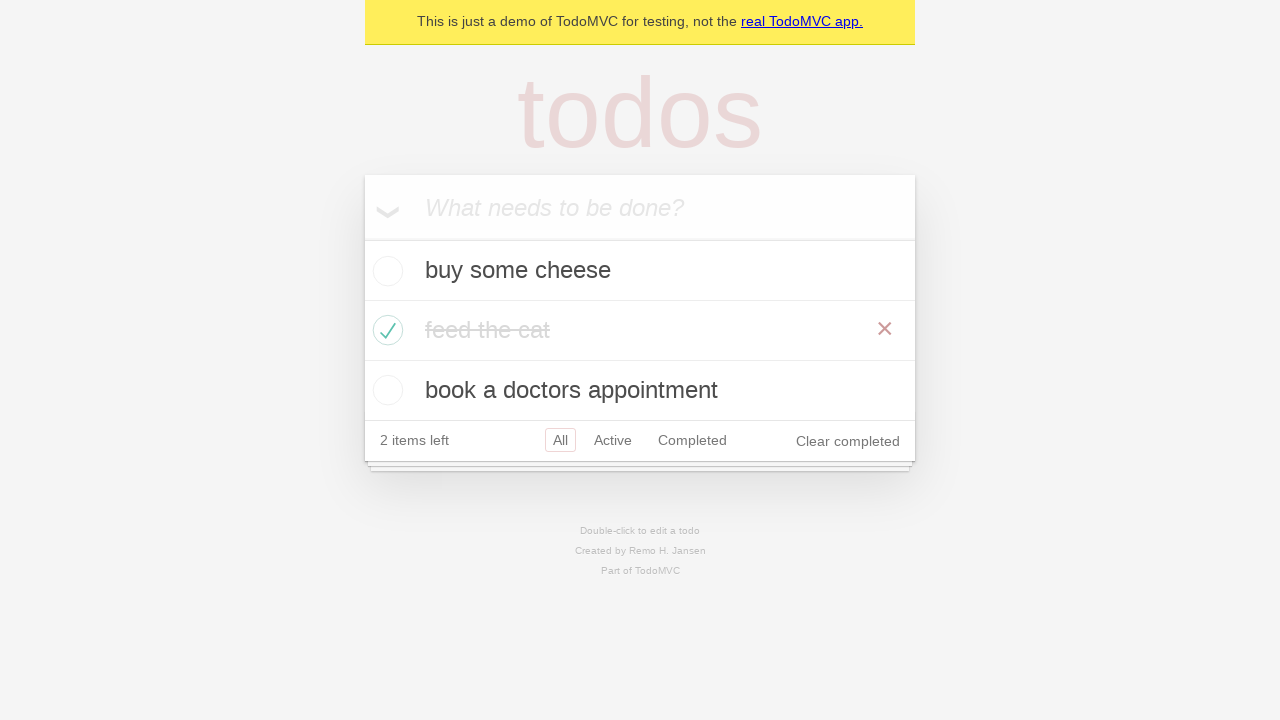